Tests logic jump when Result 2 equals 5 - fills form and answers questions to trigger jump to result page

Starting URL: https://dcompany878.outgrow.us/and_or_condition

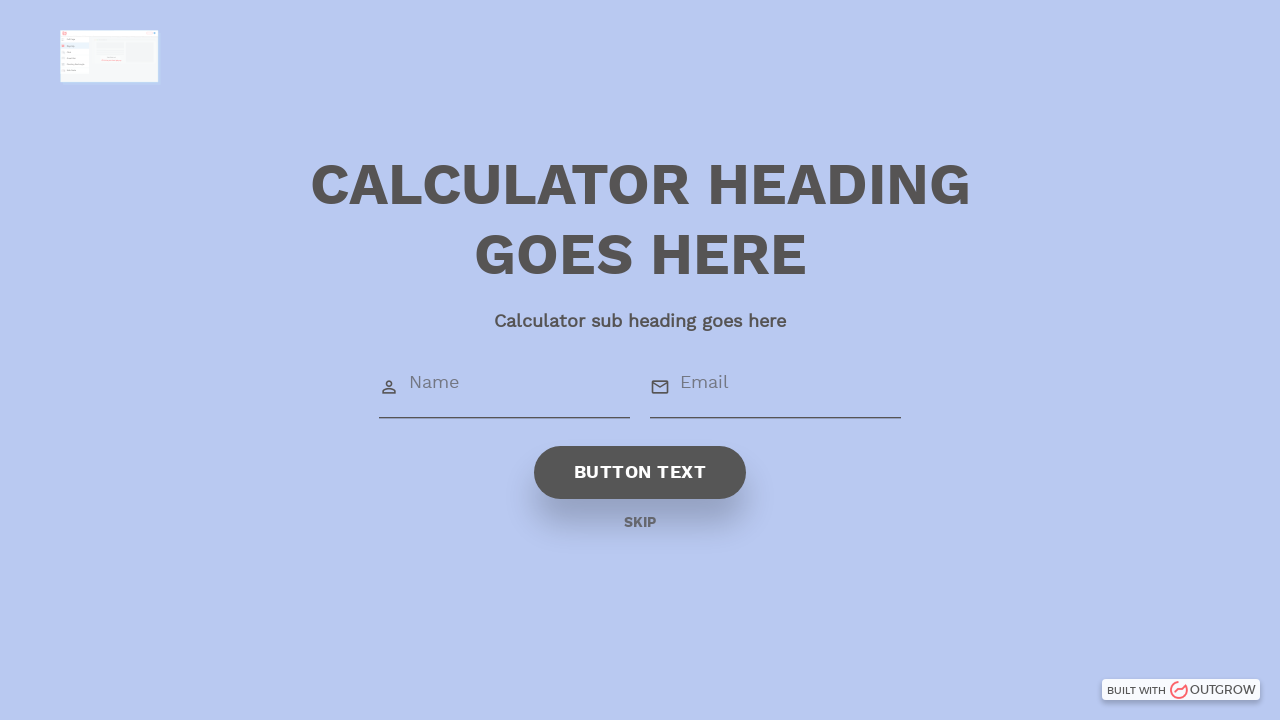

Welcome screen loaded and button text selector found
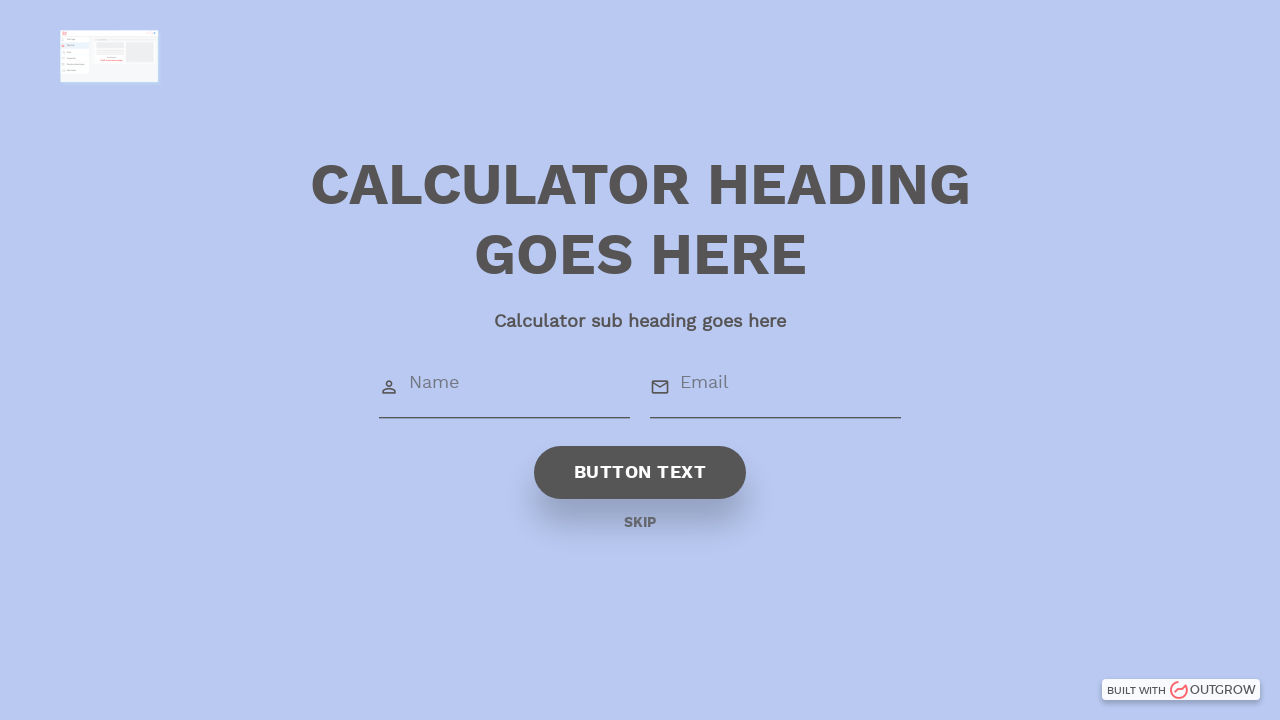

Filled name field with 'dalip' on input#icon_prefix0
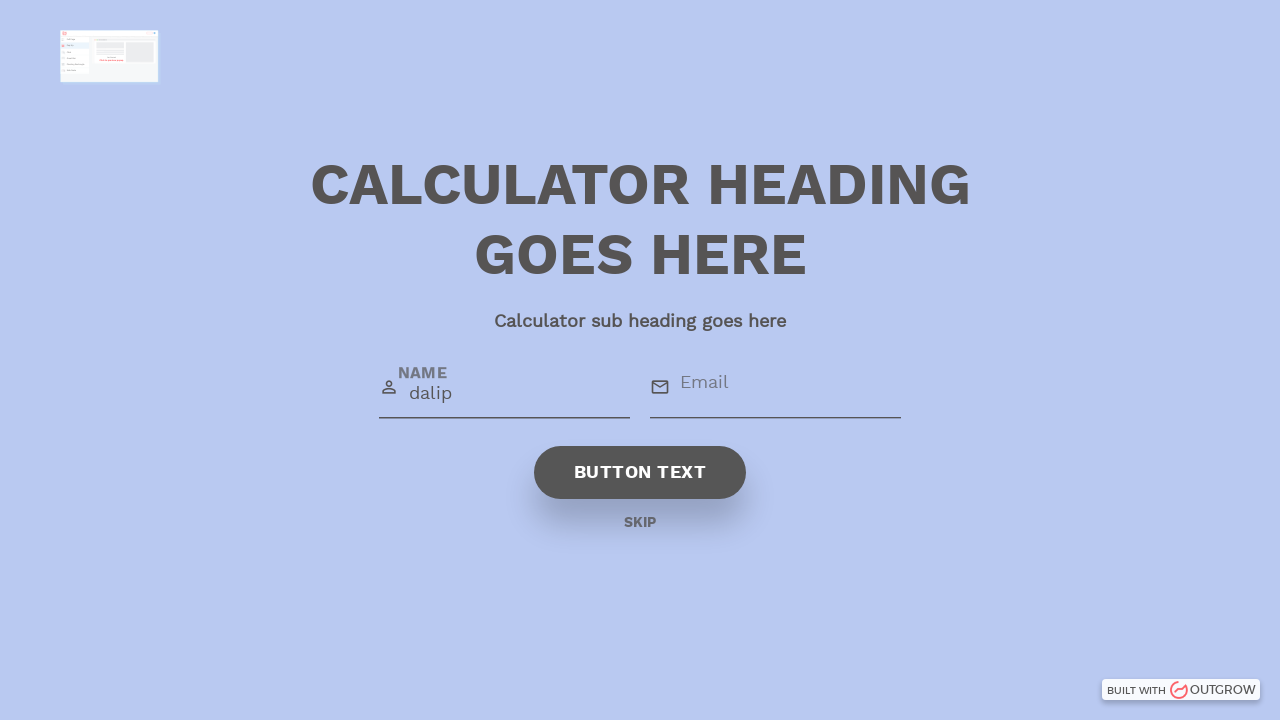

Filled email field with 'dalip.kumar@venturepact.com' on input#icon_prefix1
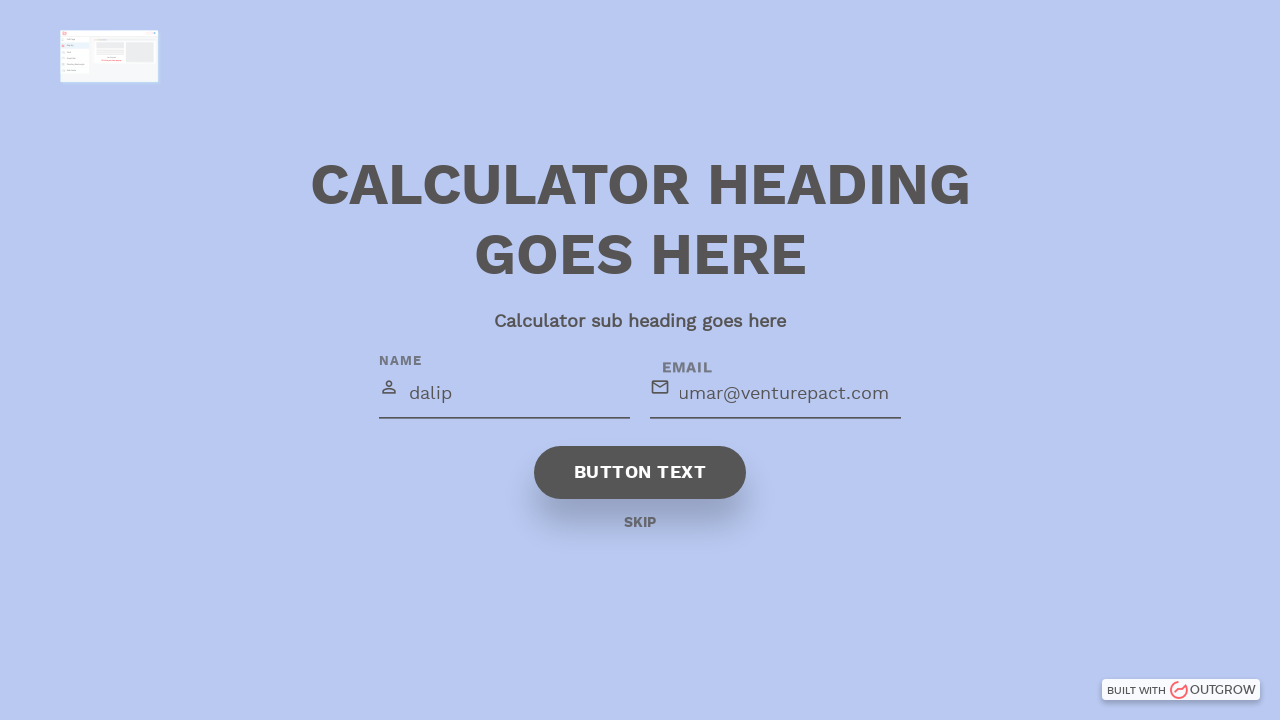

Clicked welcome button to proceed at (640, 473) on xpath=//span[normalize-space()='BUTTON TEXT']
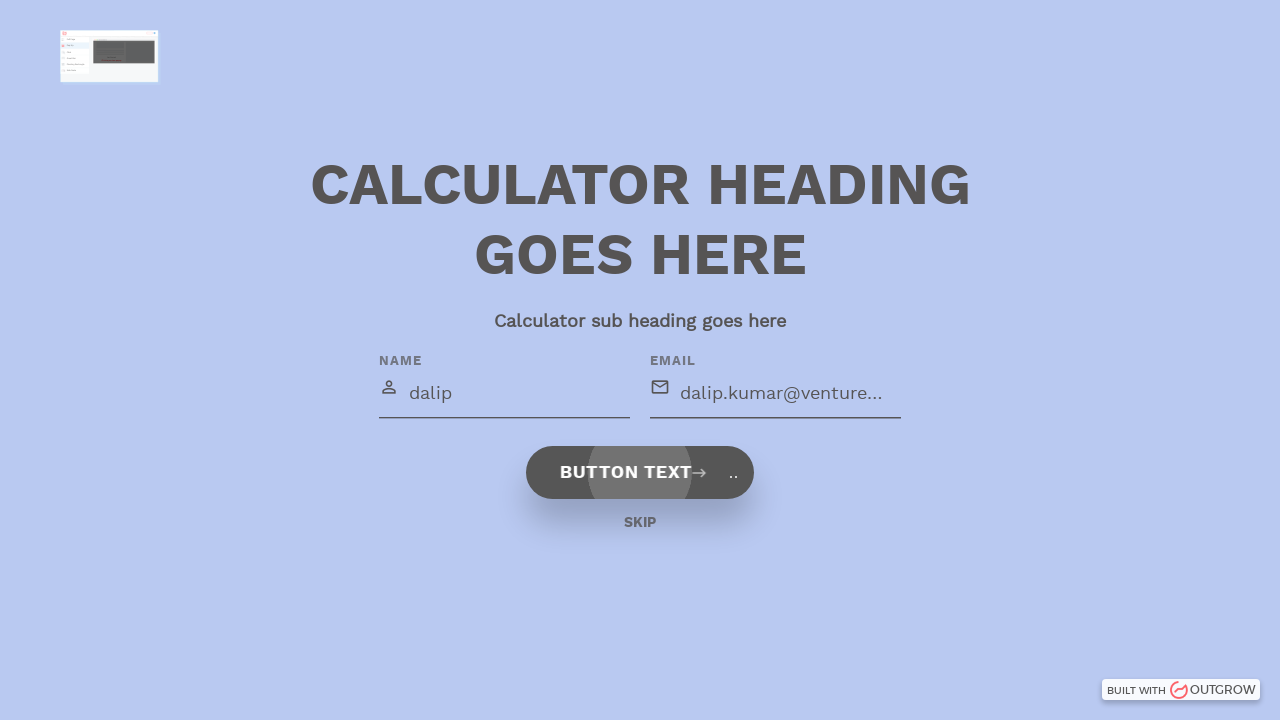

Question 1 loaded
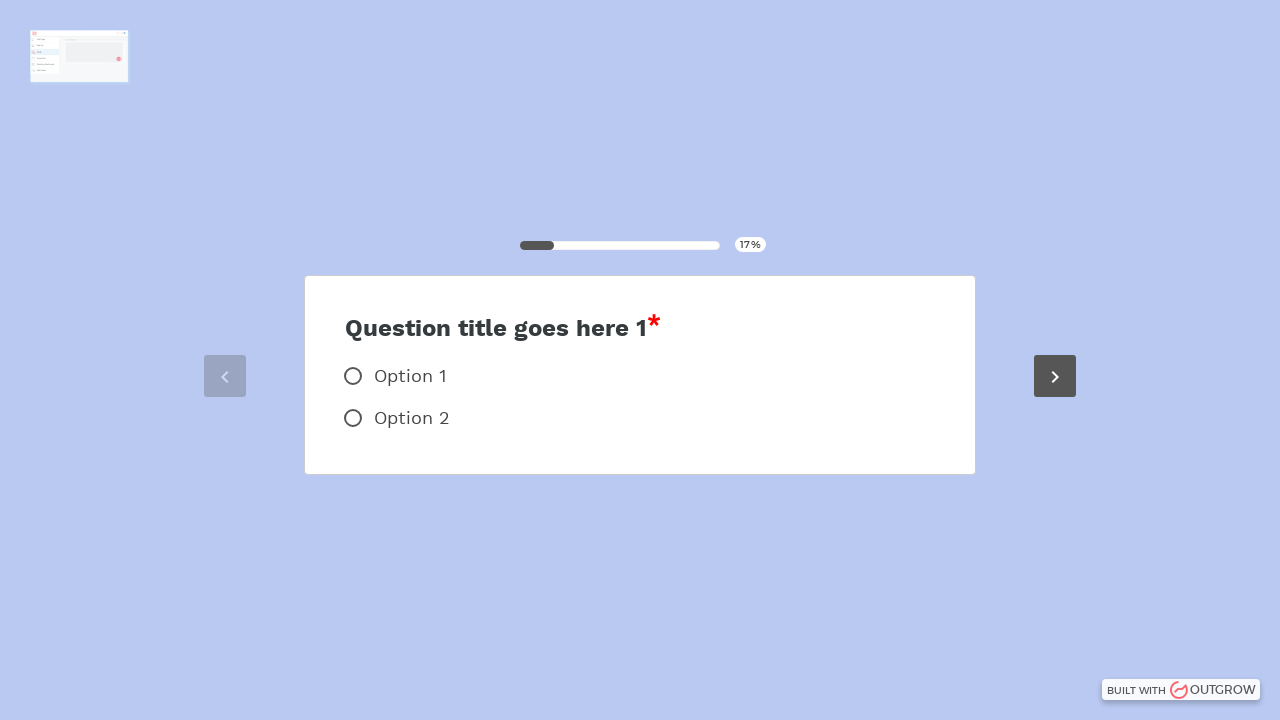

Selected option 1 for Question 1 at (410, 376) on xpath=//form/div[1]/div[3]/div/div/div[2]/div/div/control/radio-button/div/div/d
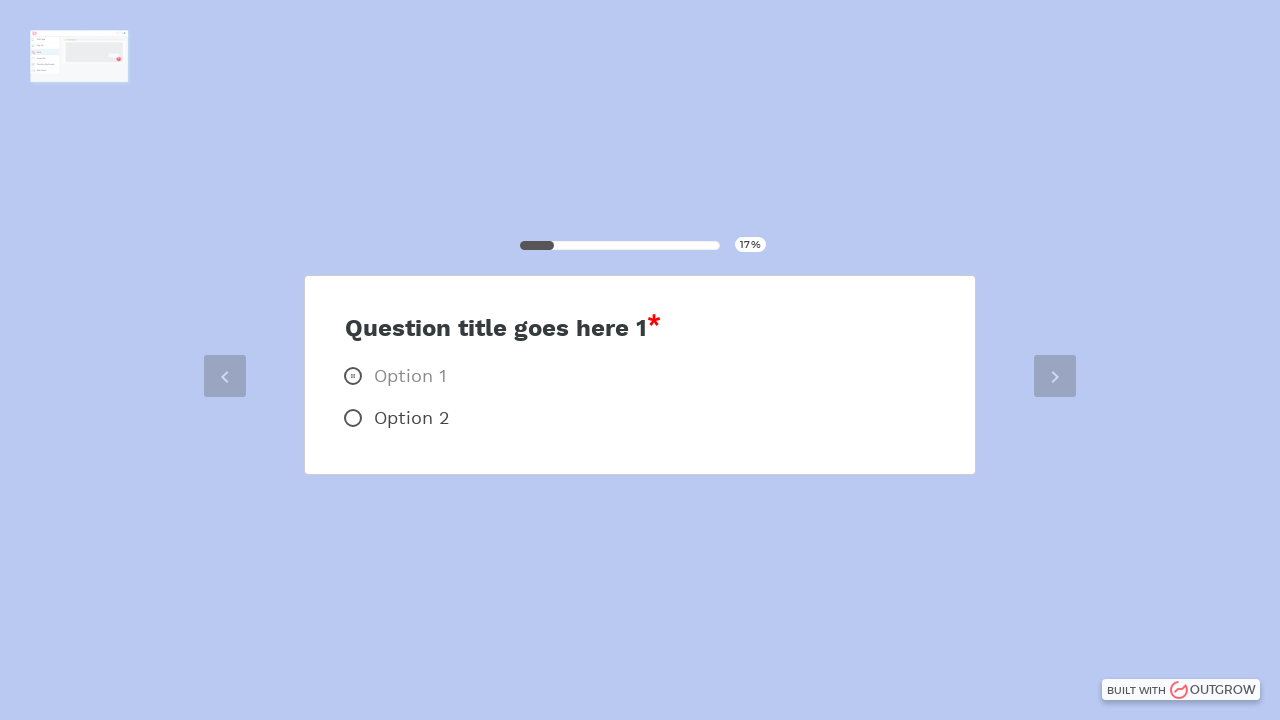

Question 2 loaded
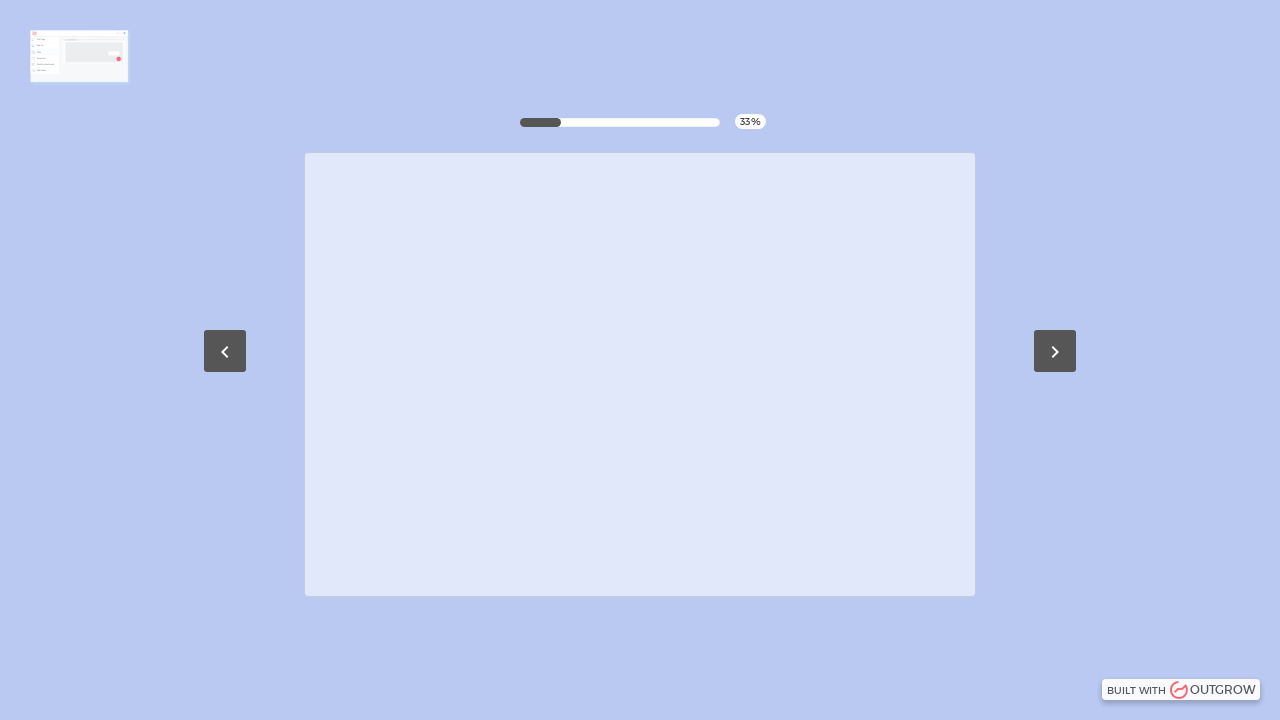

Selected option 2 for Question 2 at (781, 380) on xpath=//form/div[2]/div[3]/div/div/div[2]/div/div/control/radio-button/div/div/d
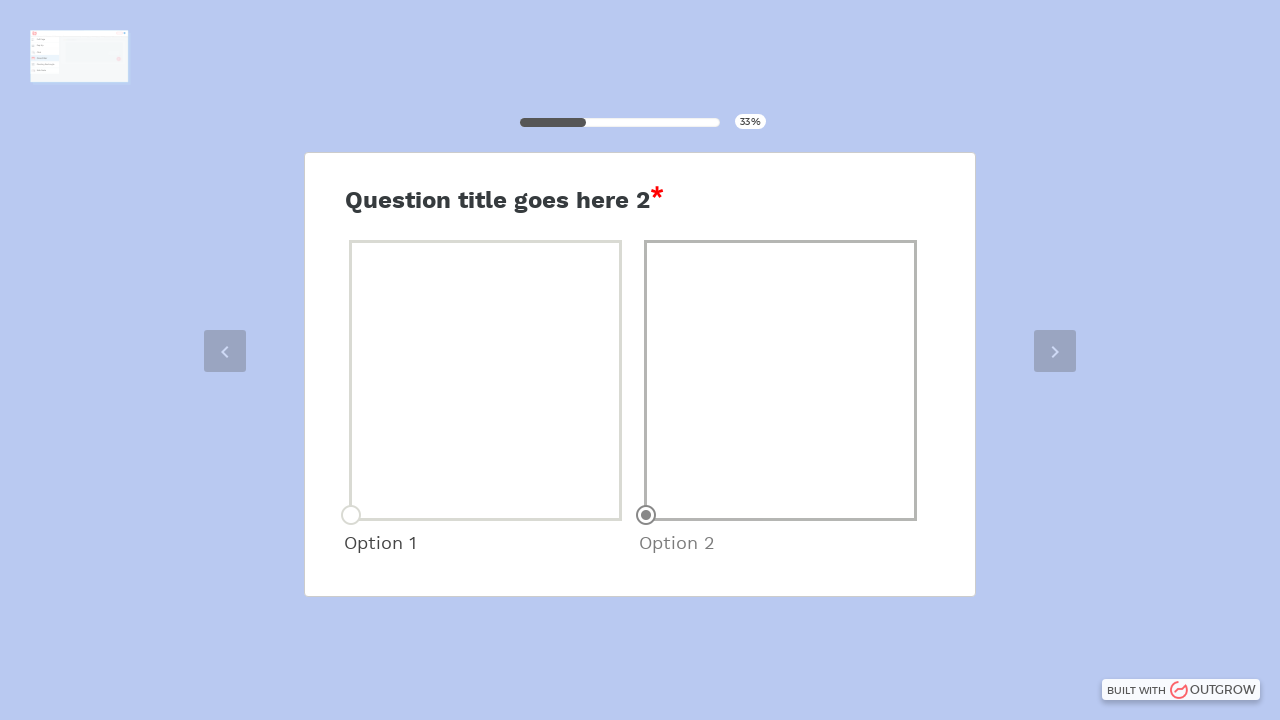

Selected option 2 for Question 3 (Result 2 = 5) at (412, 418) on xpath=//form/div[3]/div[3]/div/div/div[2]/div/div/control/radio-button/div/div/d
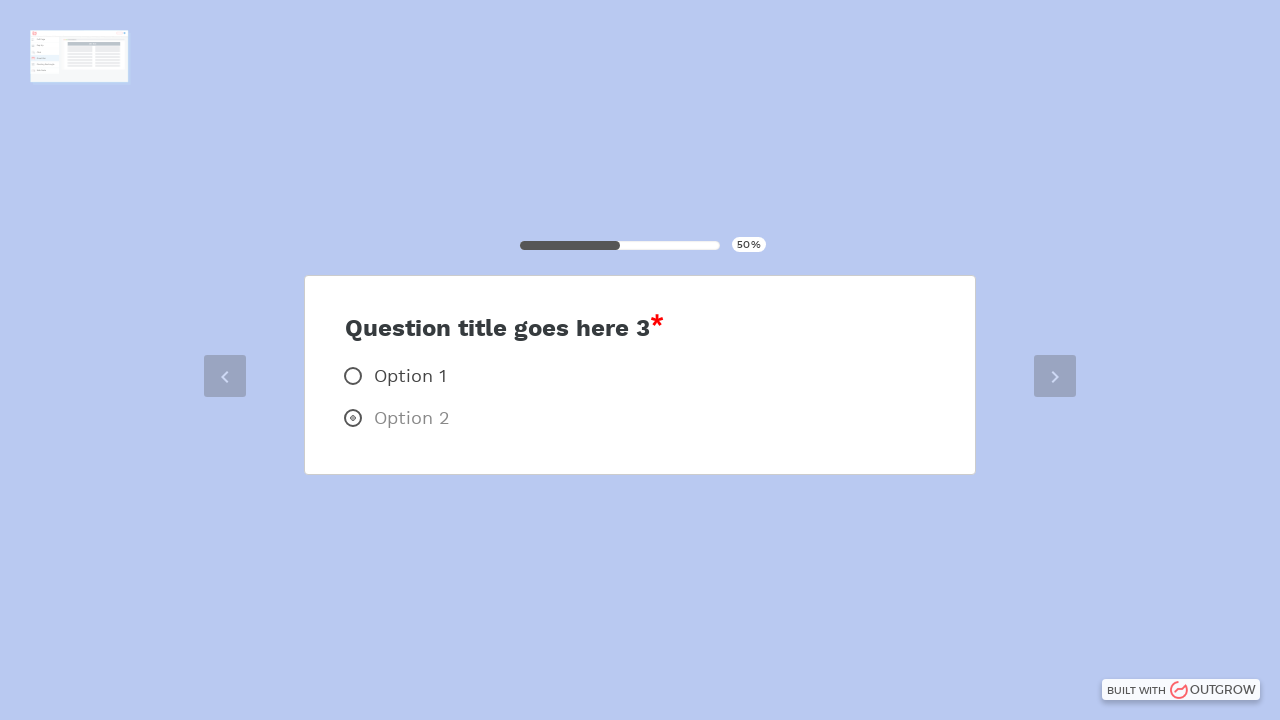

Logic jump triggered - result page with heading loaded
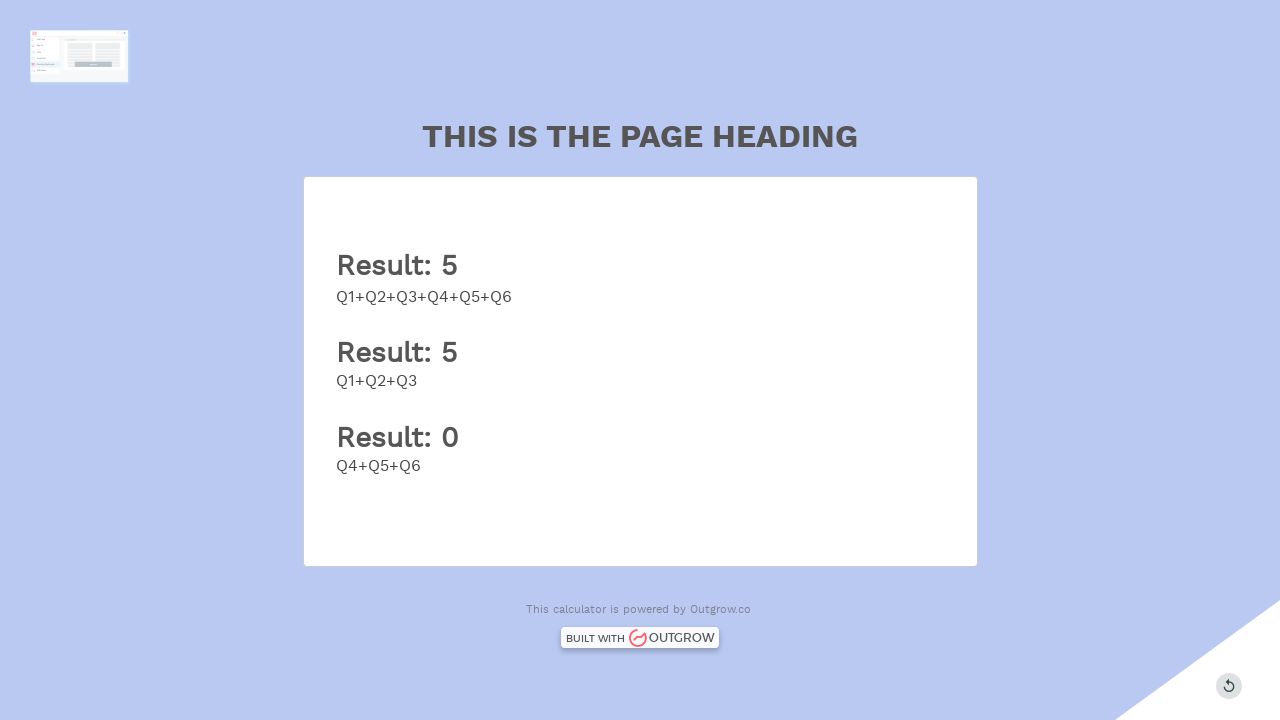

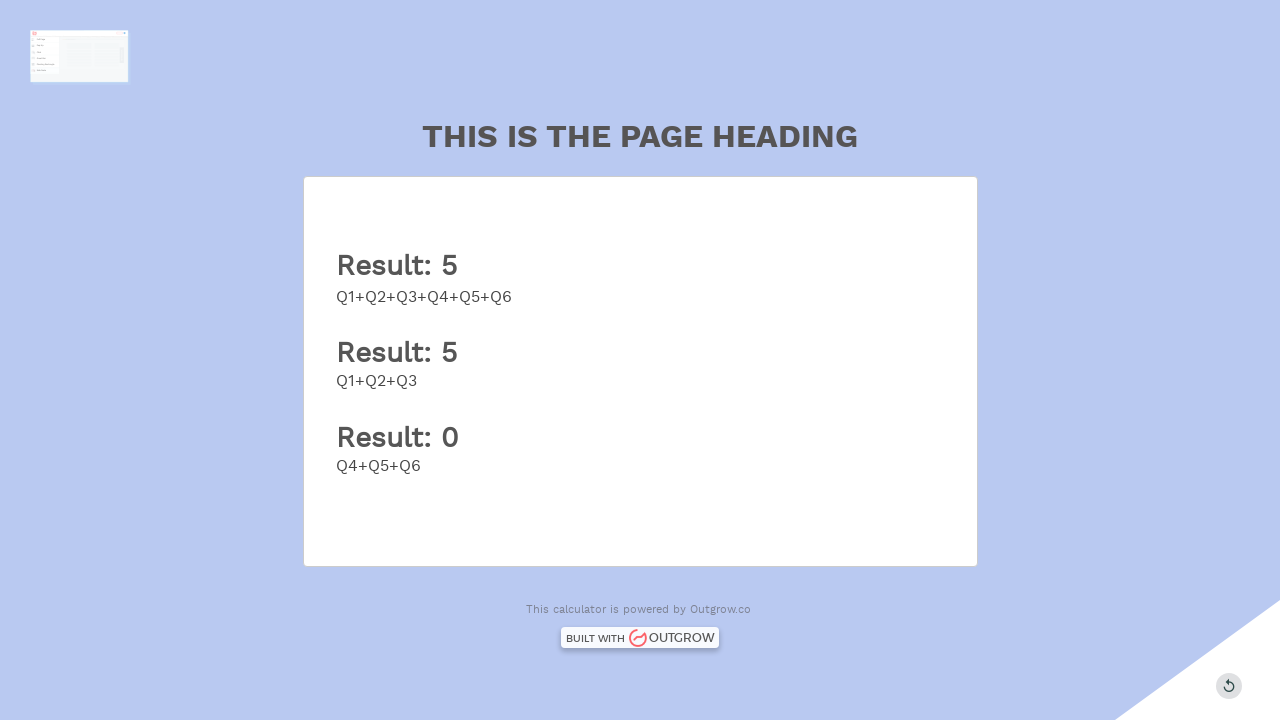